Tests that completed items are removed when Clear completed button is clicked

Starting URL: https://demo.playwright.dev/todomvc

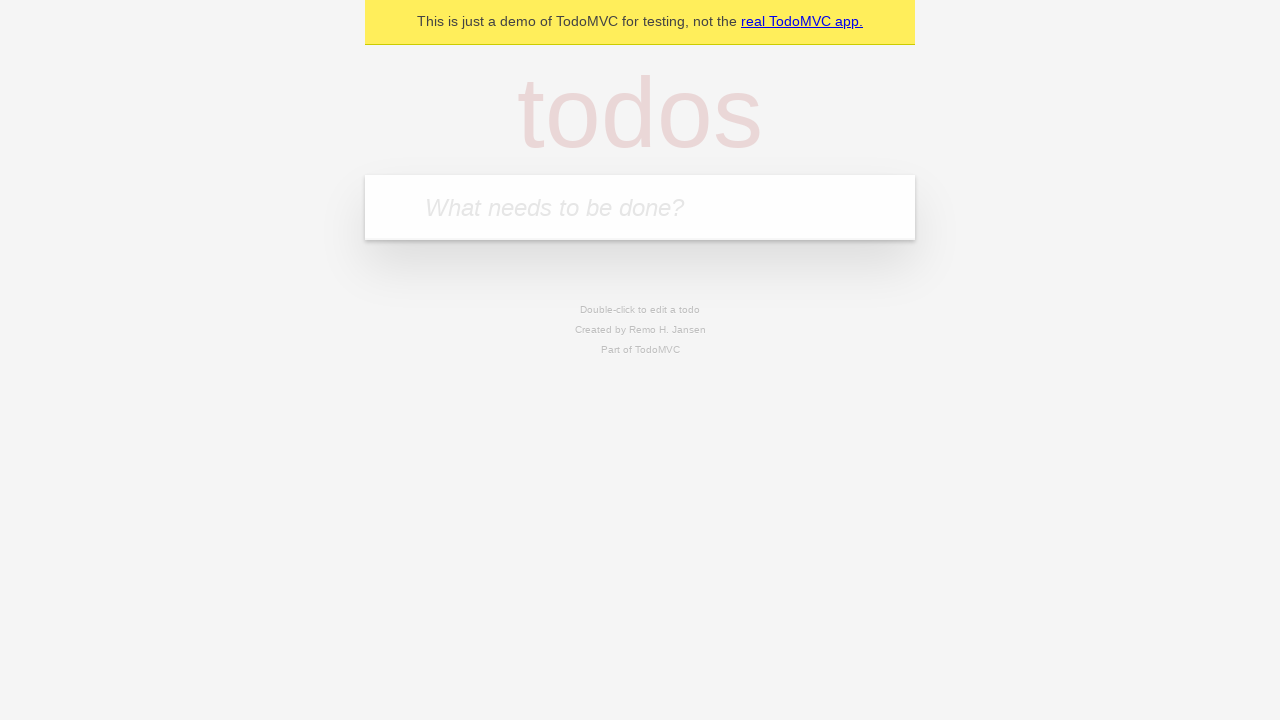

Filled todo input with 'buy some cheese' on internal:attr=[placeholder="What needs to be done?"i]
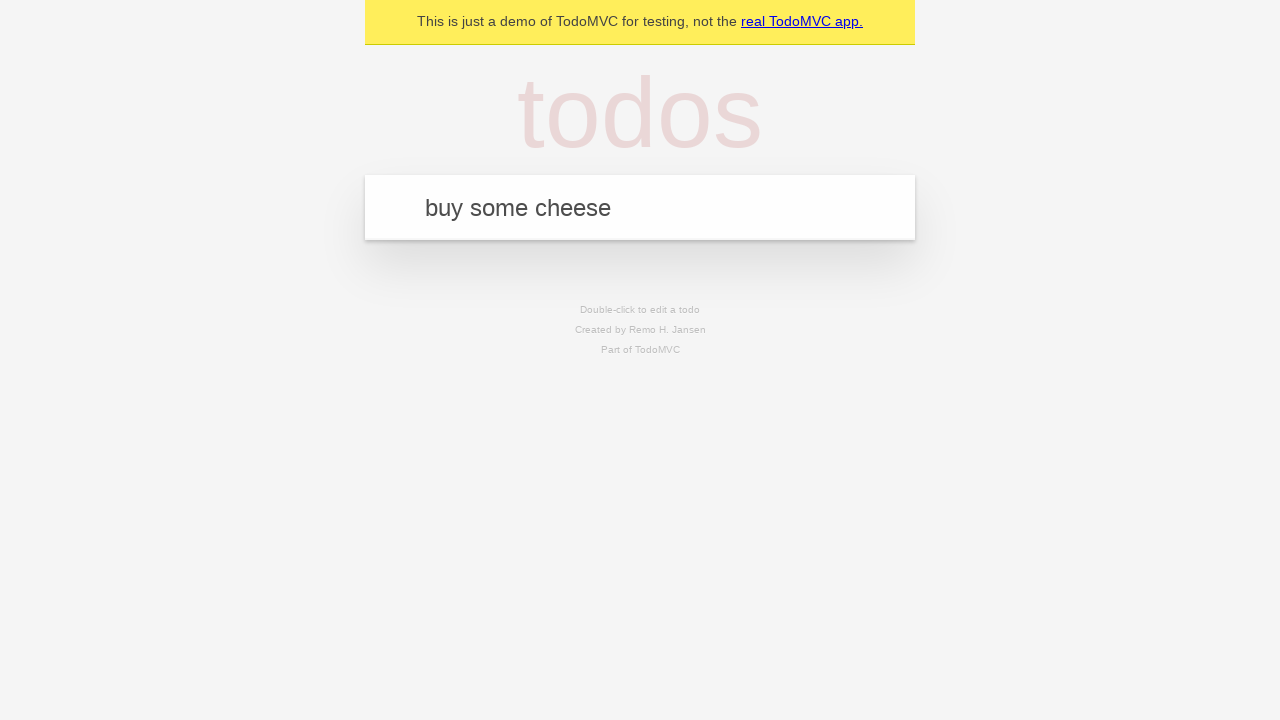

Pressed Enter to create todo 'buy some cheese' on internal:attr=[placeholder="What needs to be done?"i]
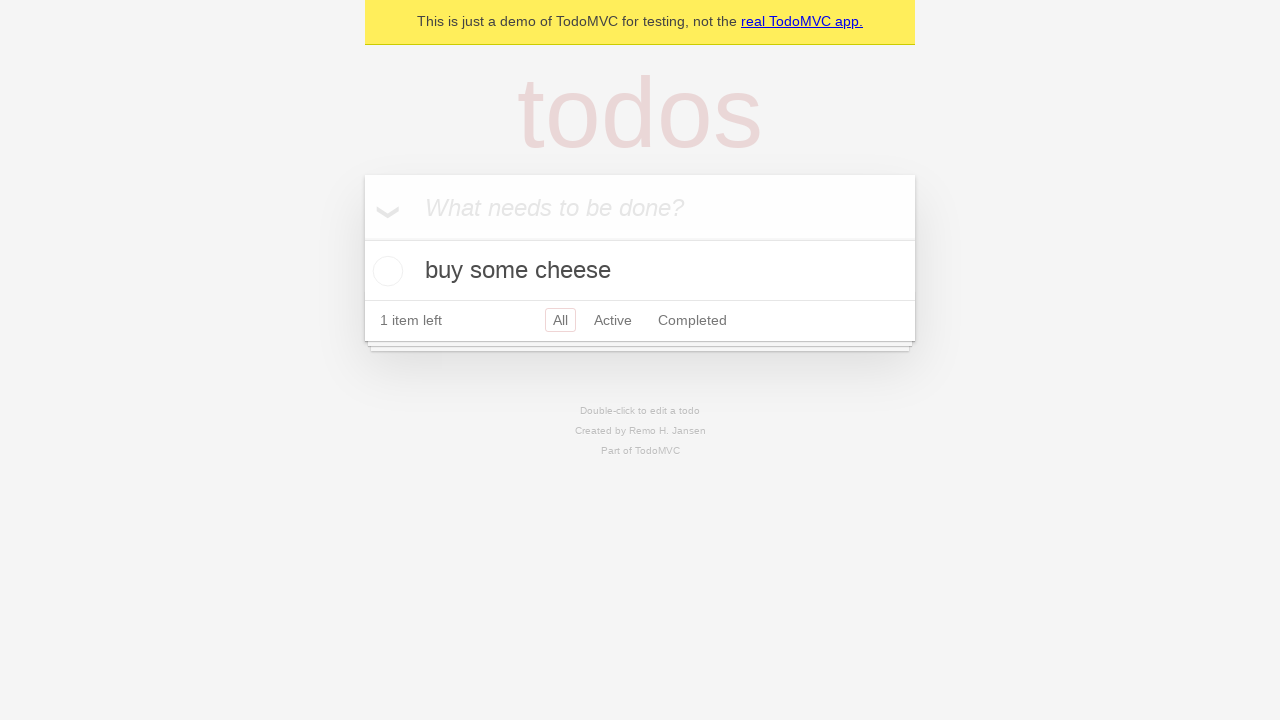

Filled todo input with 'feed the cat' on internal:attr=[placeholder="What needs to be done?"i]
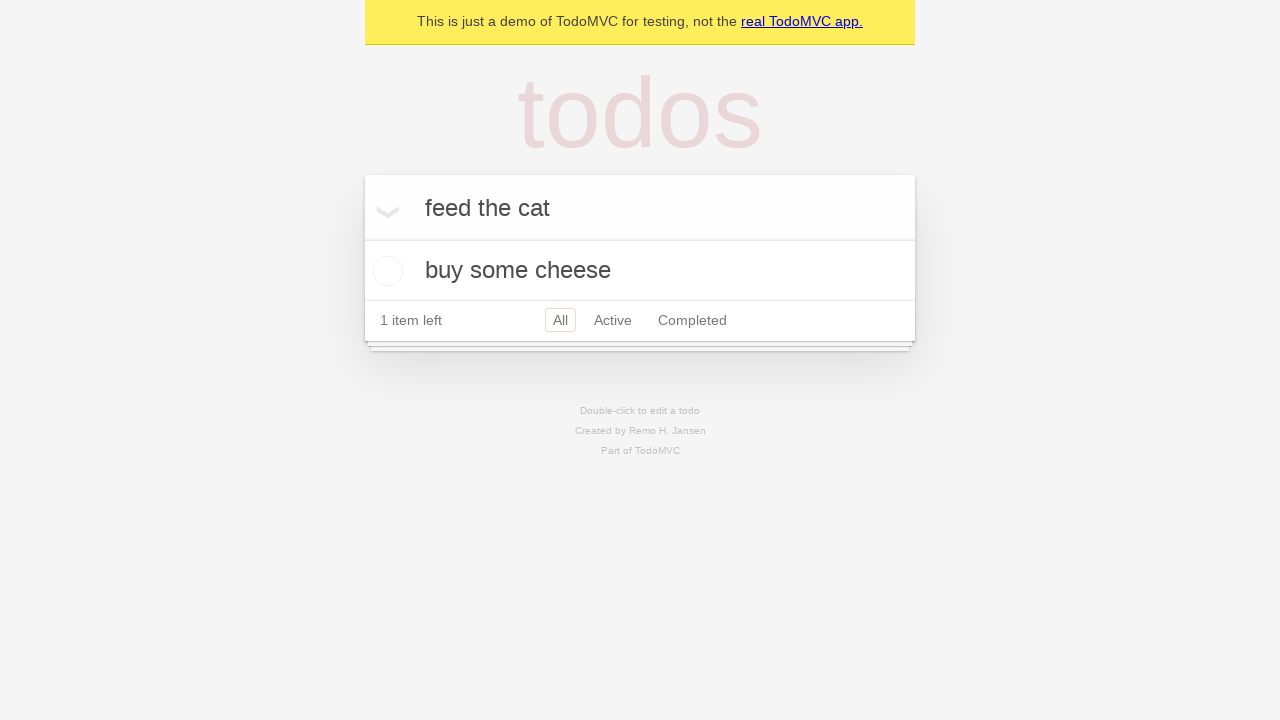

Pressed Enter to create todo 'feed the cat' on internal:attr=[placeholder="What needs to be done?"i]
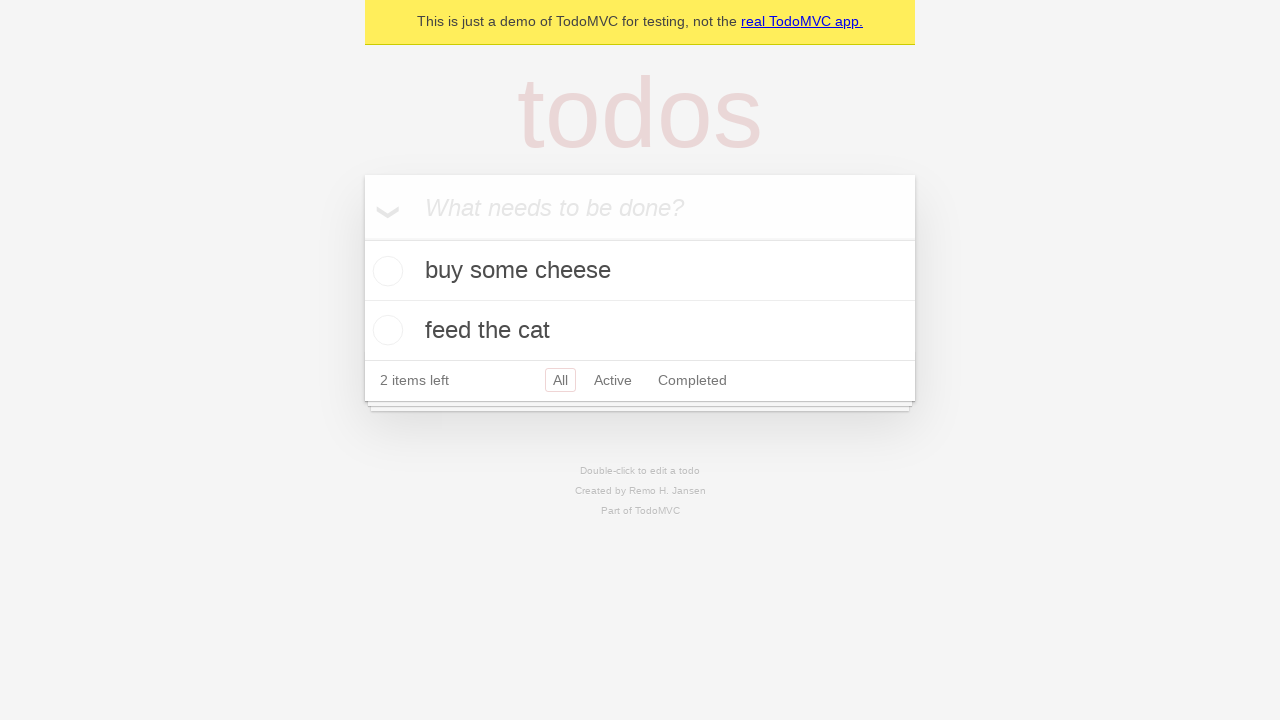

Filled todo input with 'book a doctors appointment' on internal:attr=[placeholder="What needs to be done?"i]
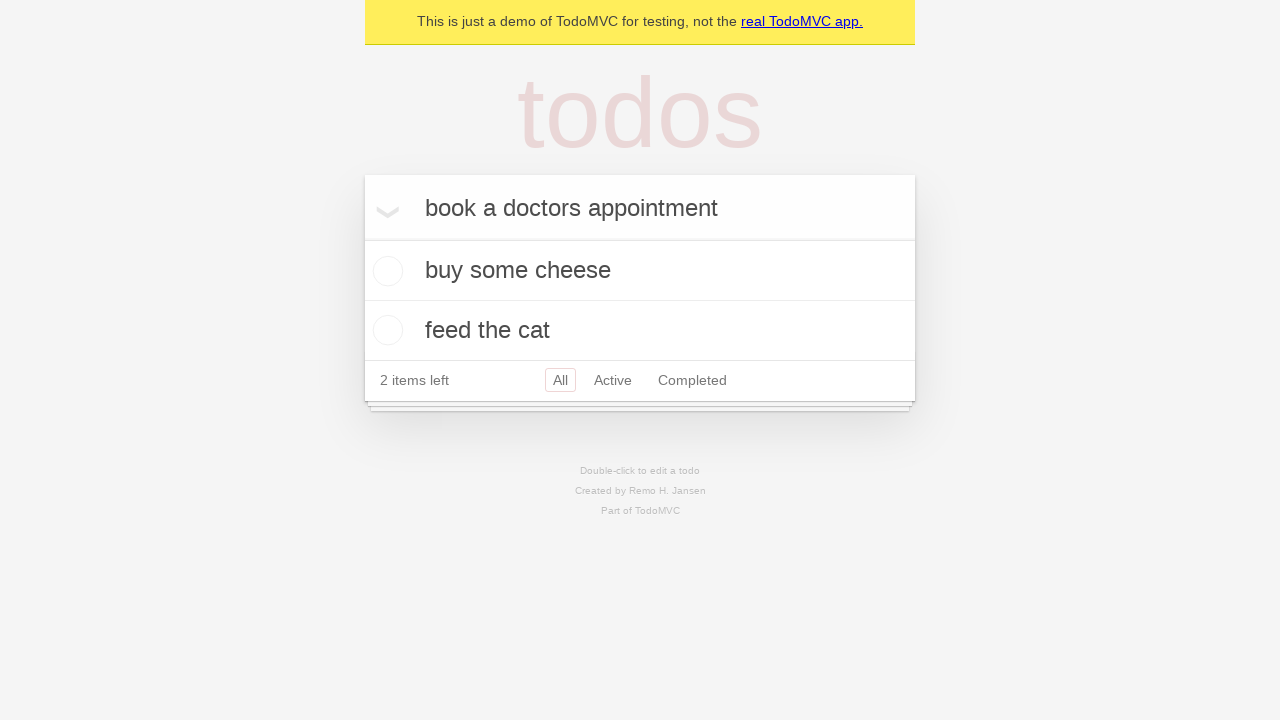

Pressed Enter to create todo 'book a doctors appointment' on internal:attr=[placeholder="What needs to be done?"i]
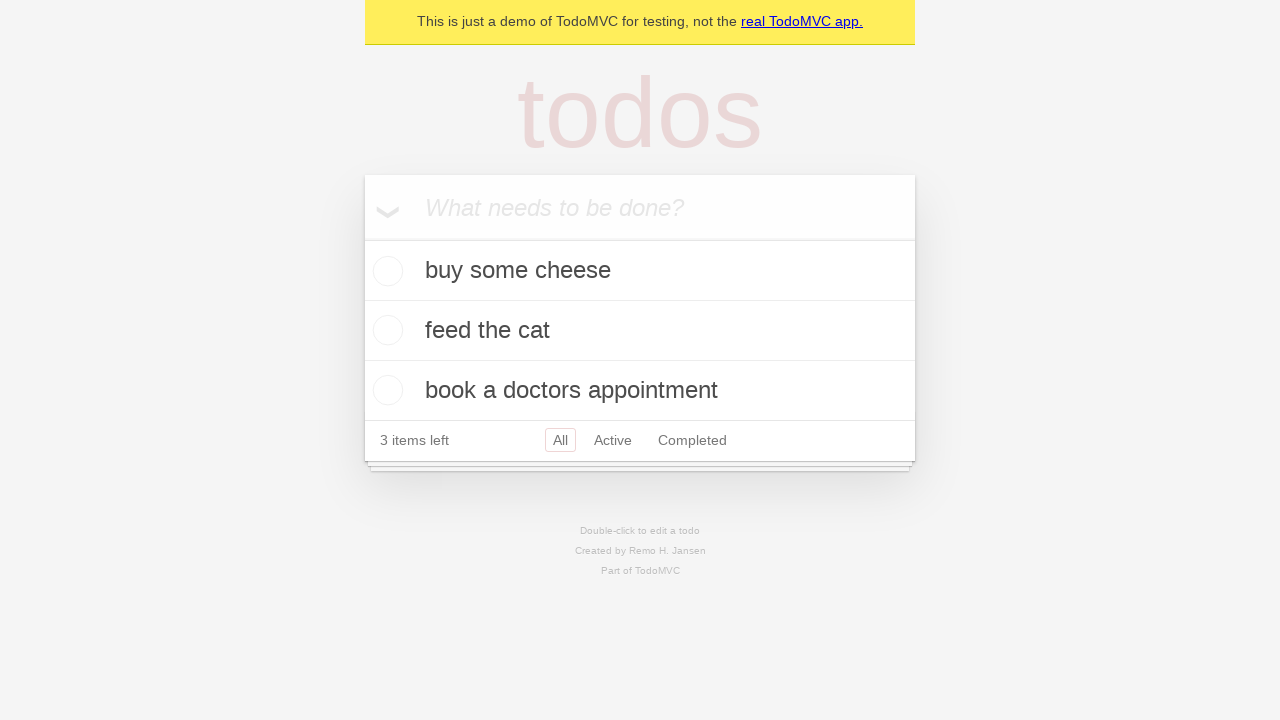

Checked the second todo item (feed the cat) at (385, 330) on internal:testid=[data-testid="todo-item"s] >> nth=1 >> internal:role=checkbox
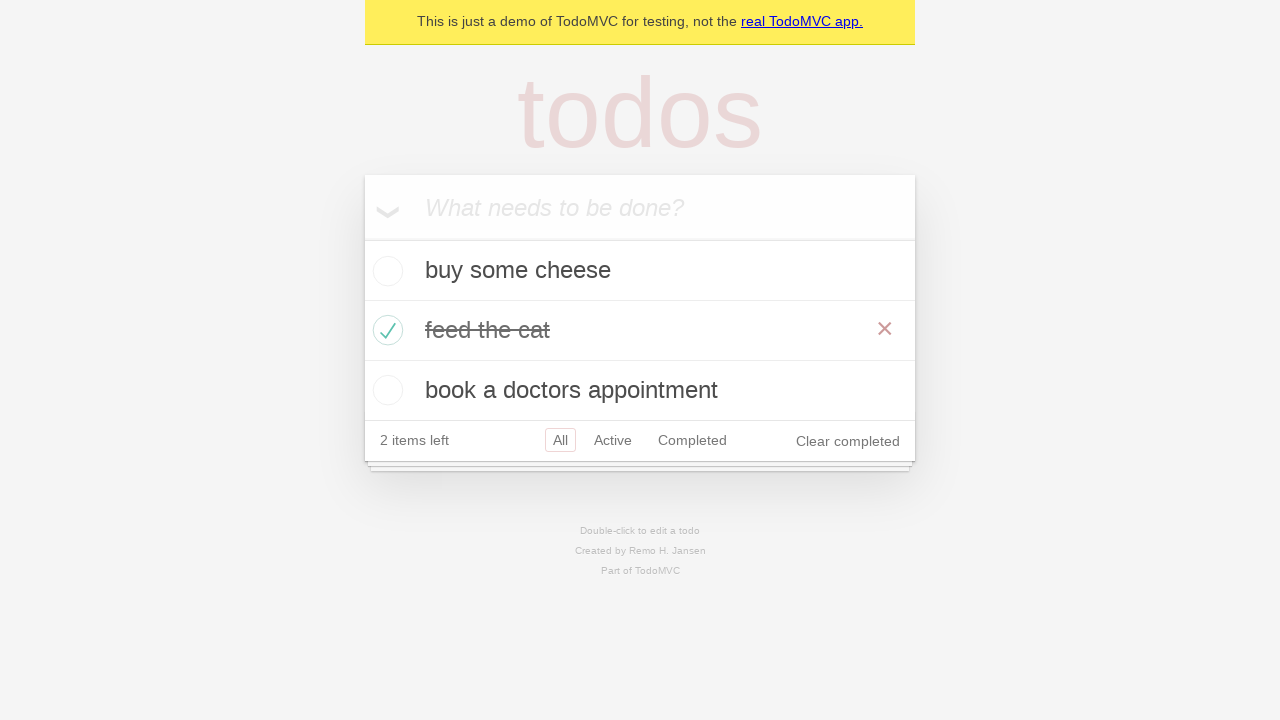

Clicked 'Clear completed' button at (848, 441) on internal:role=button[name="Clear completed"i]
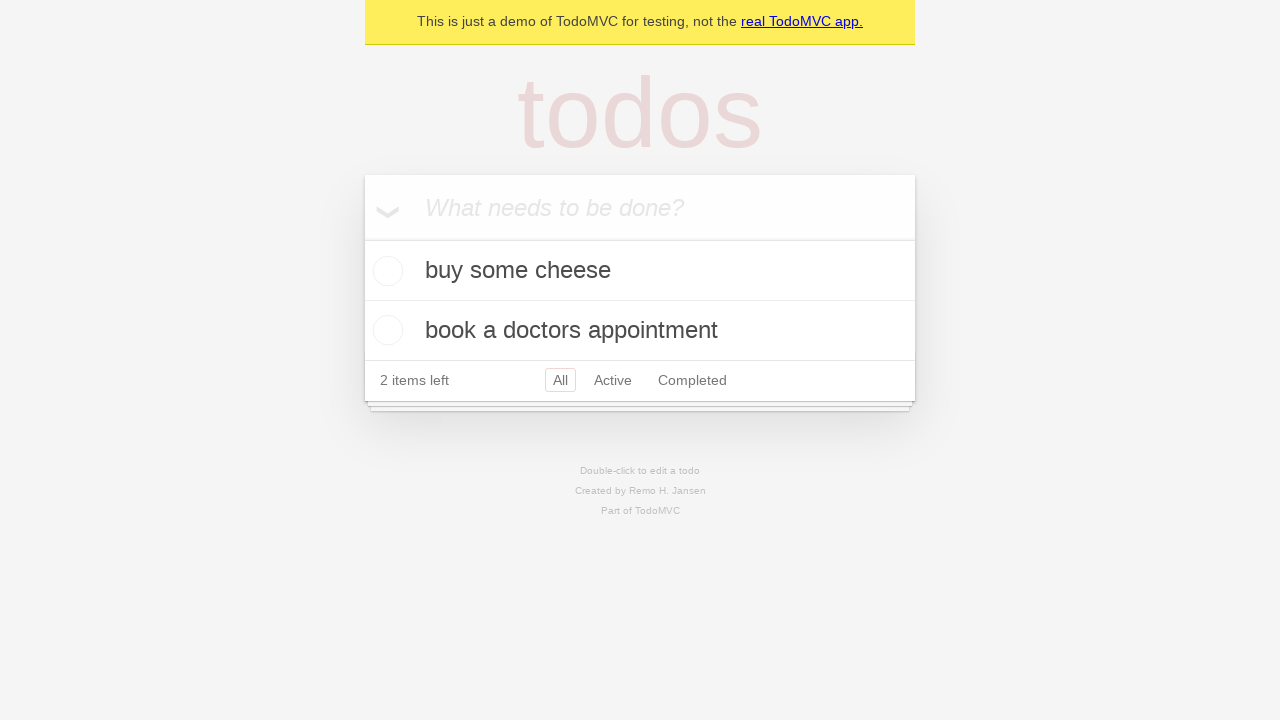

Verified that only 2 todo items remain after clearing completed items
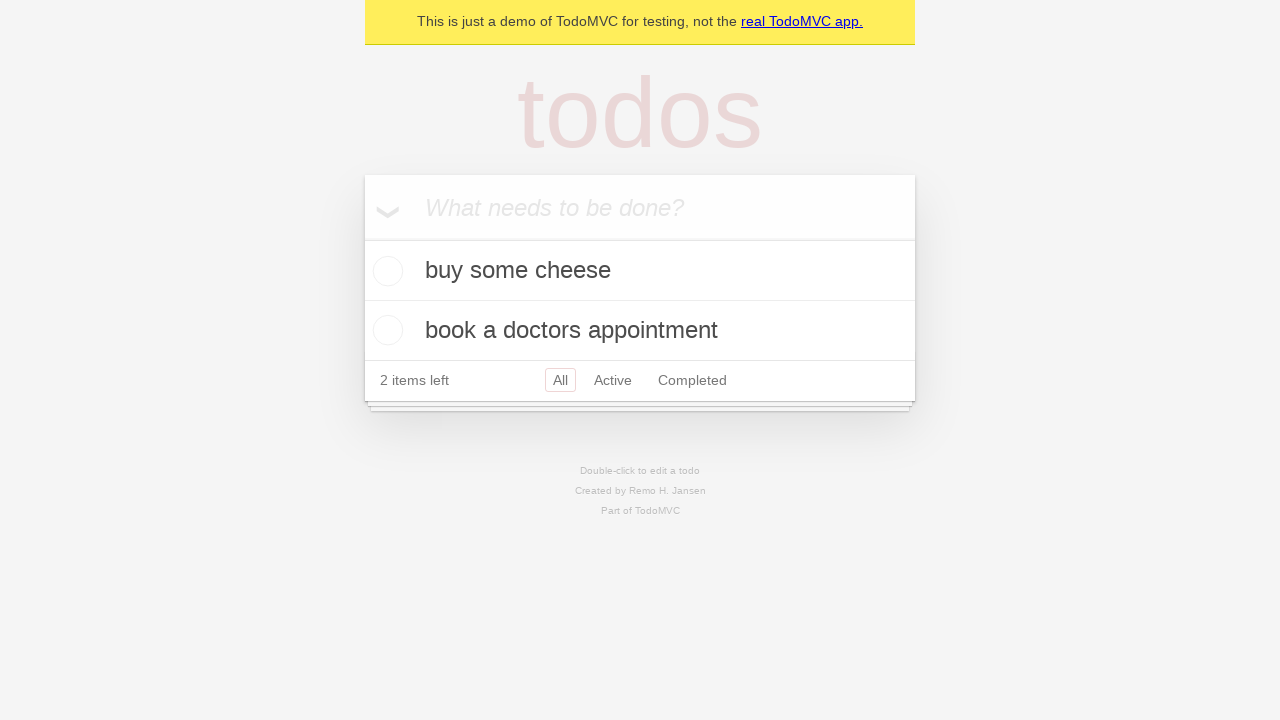

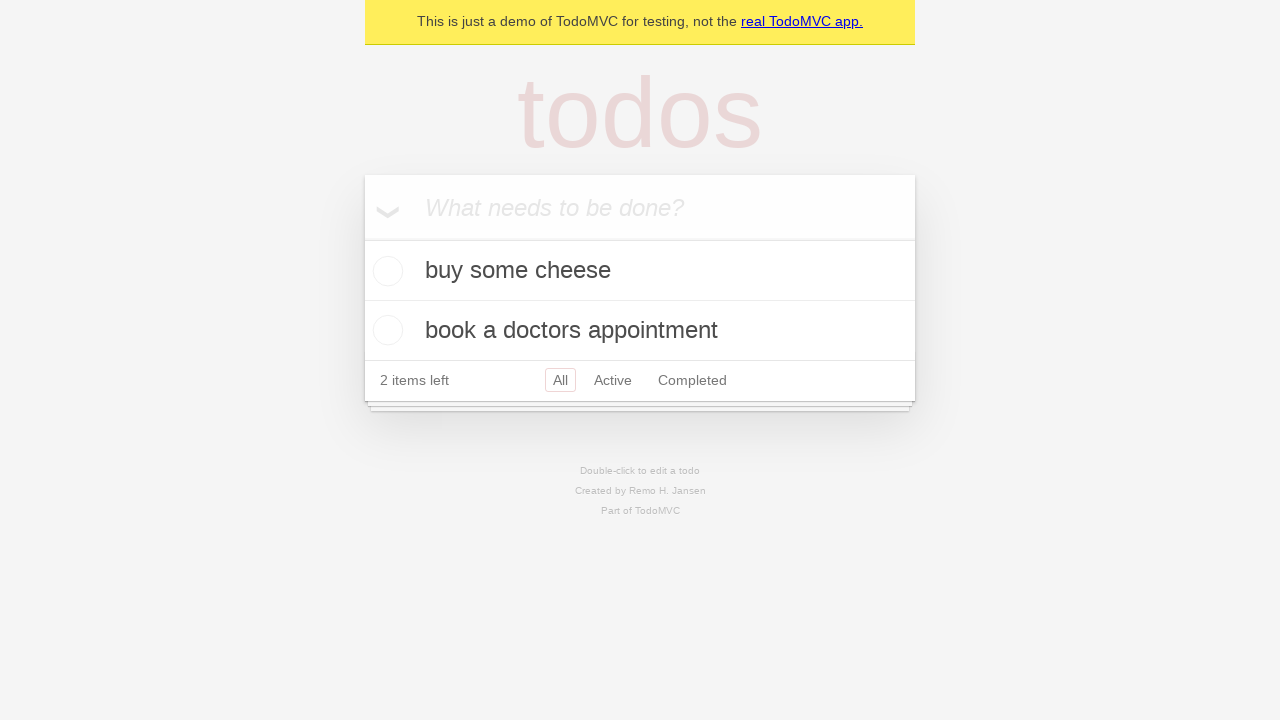